Tests page scrolling functionality by scrolling down and up the page multiple times

Starting URL: https://www.seleniumhq.org/download/

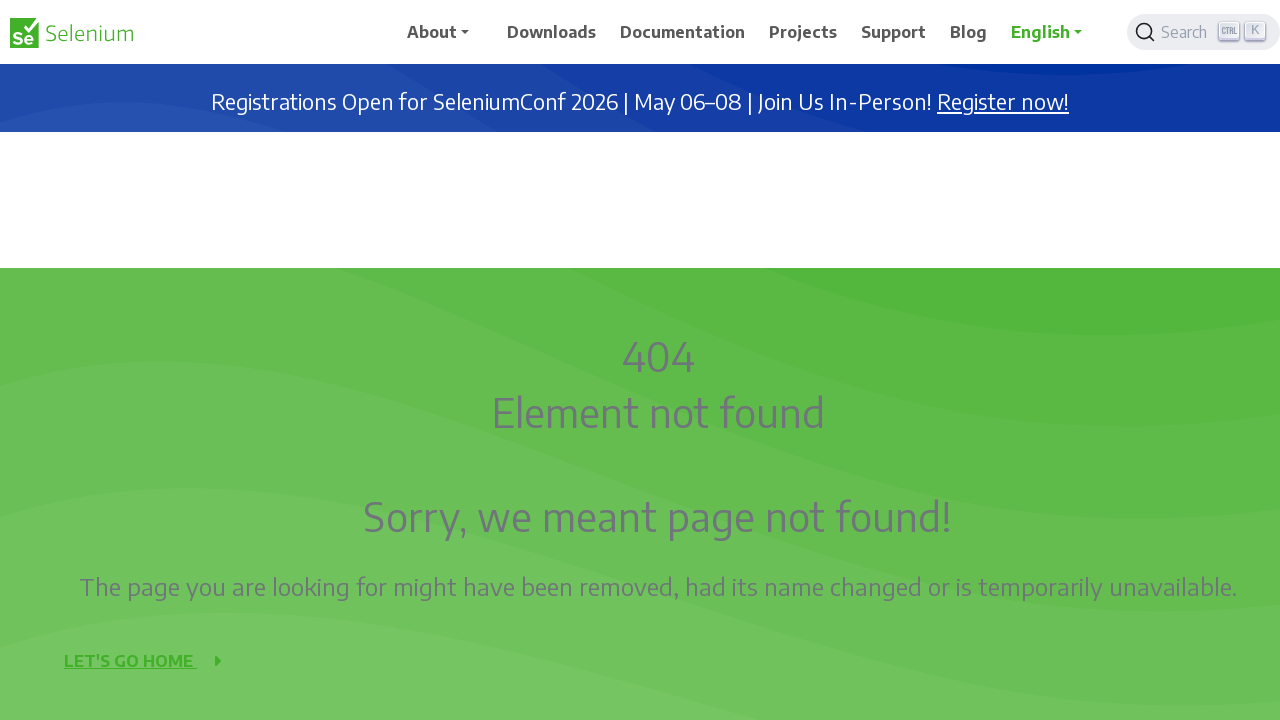

Scrolled down the page by 1000 pixels
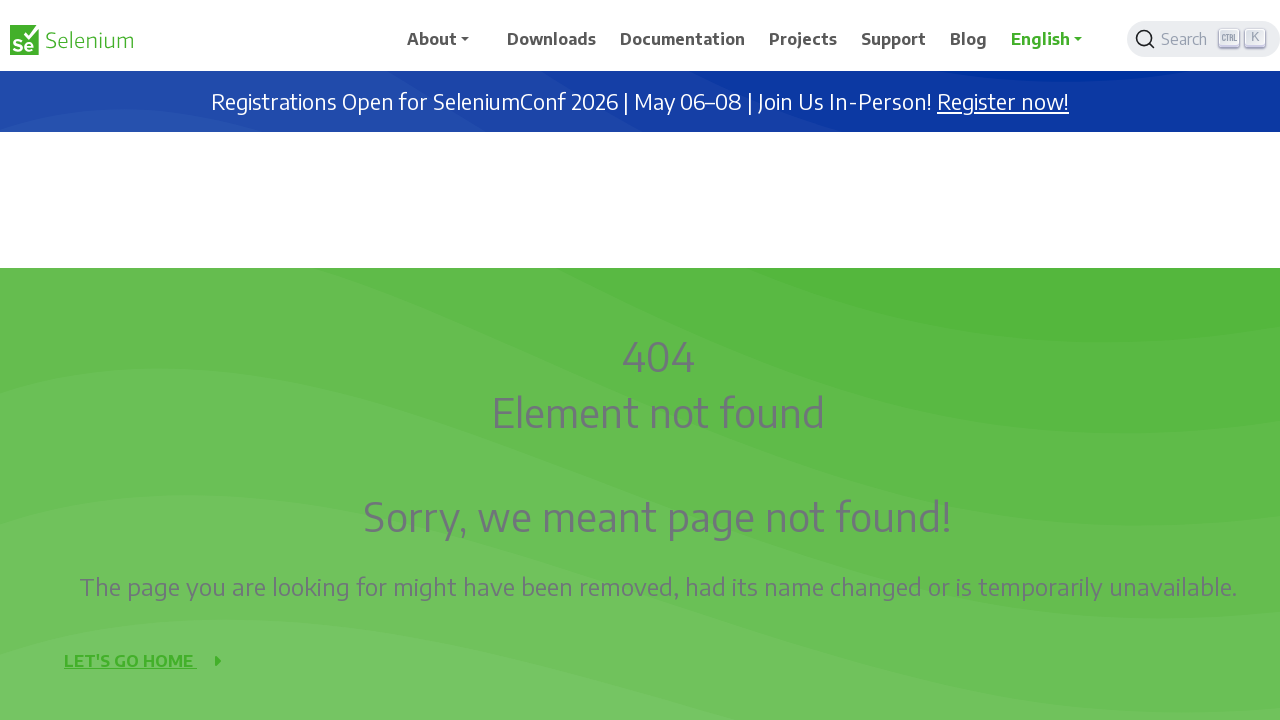

Waited 2 seconds after scrolling down
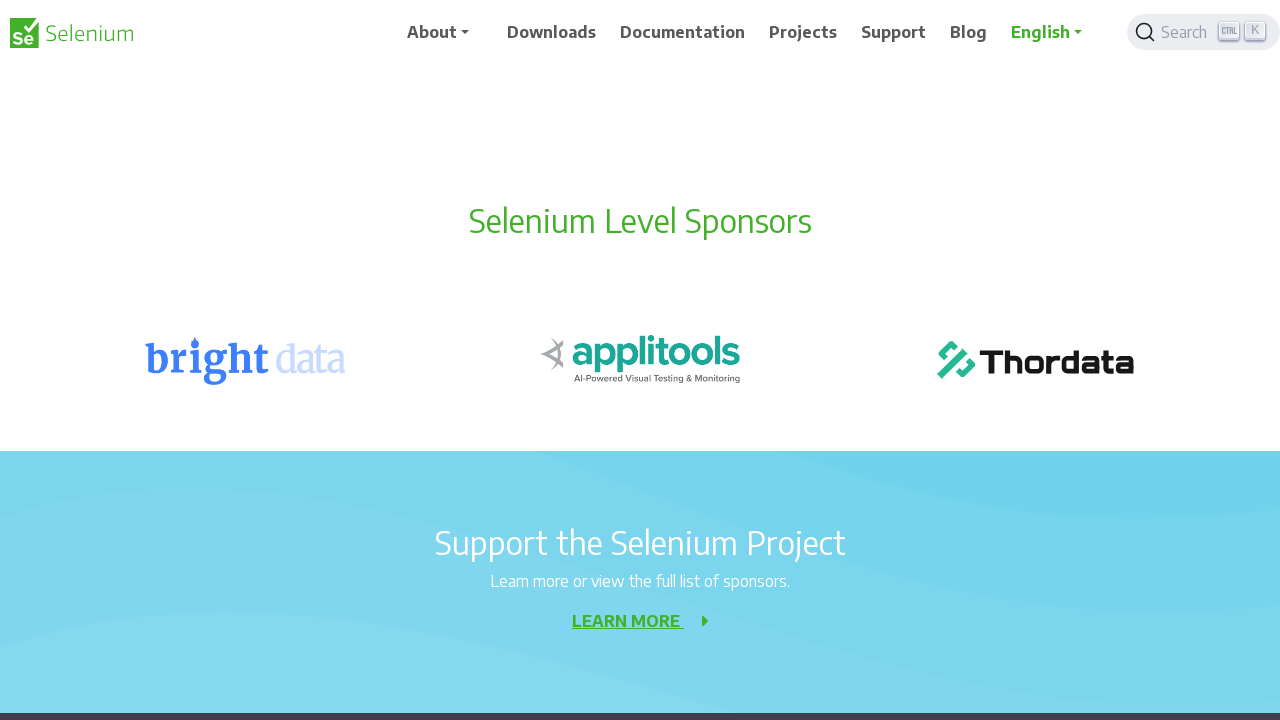

Scrolled down the page by 1000 pixels
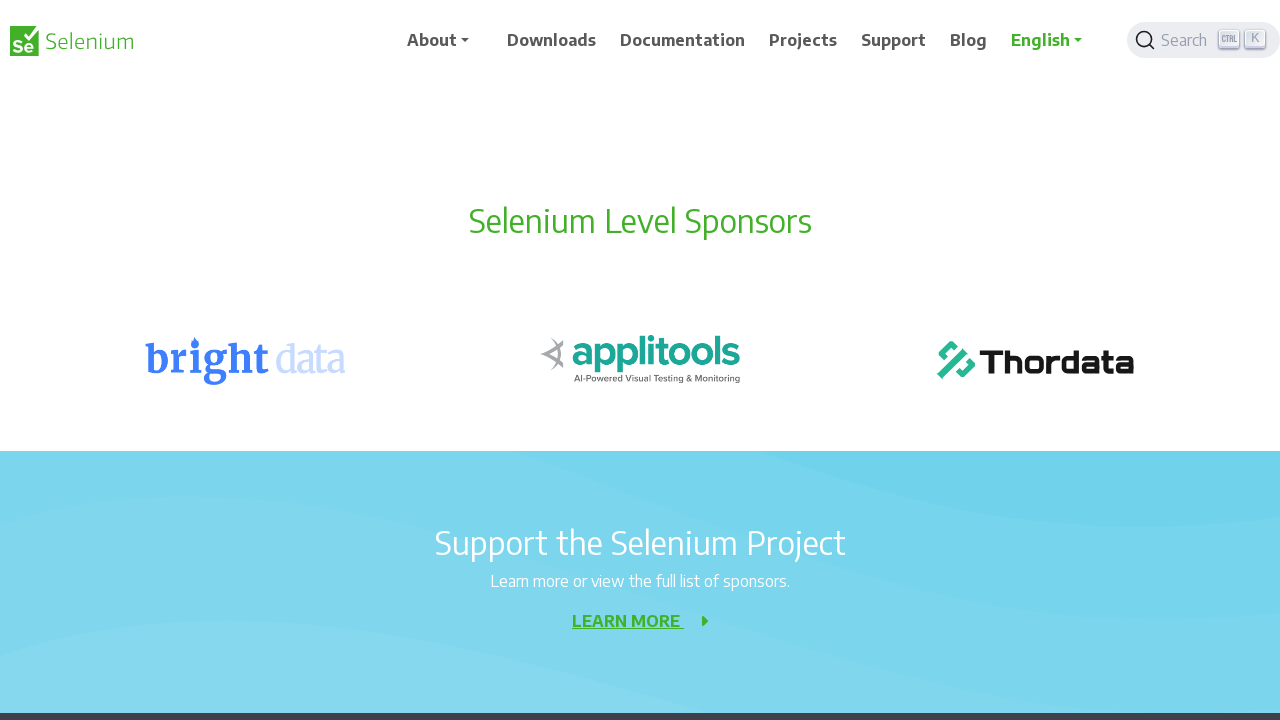

Waited 2 seconds after scrolling down
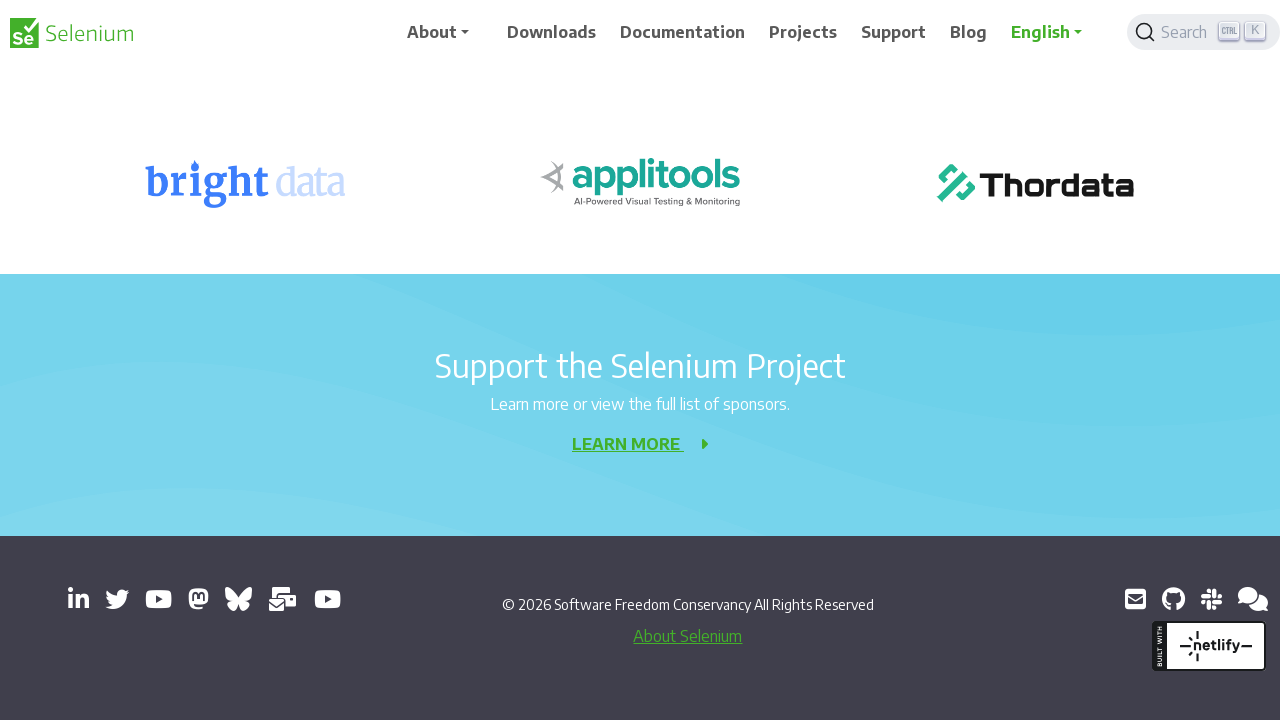

Scrolled down the page by 1000 pixels
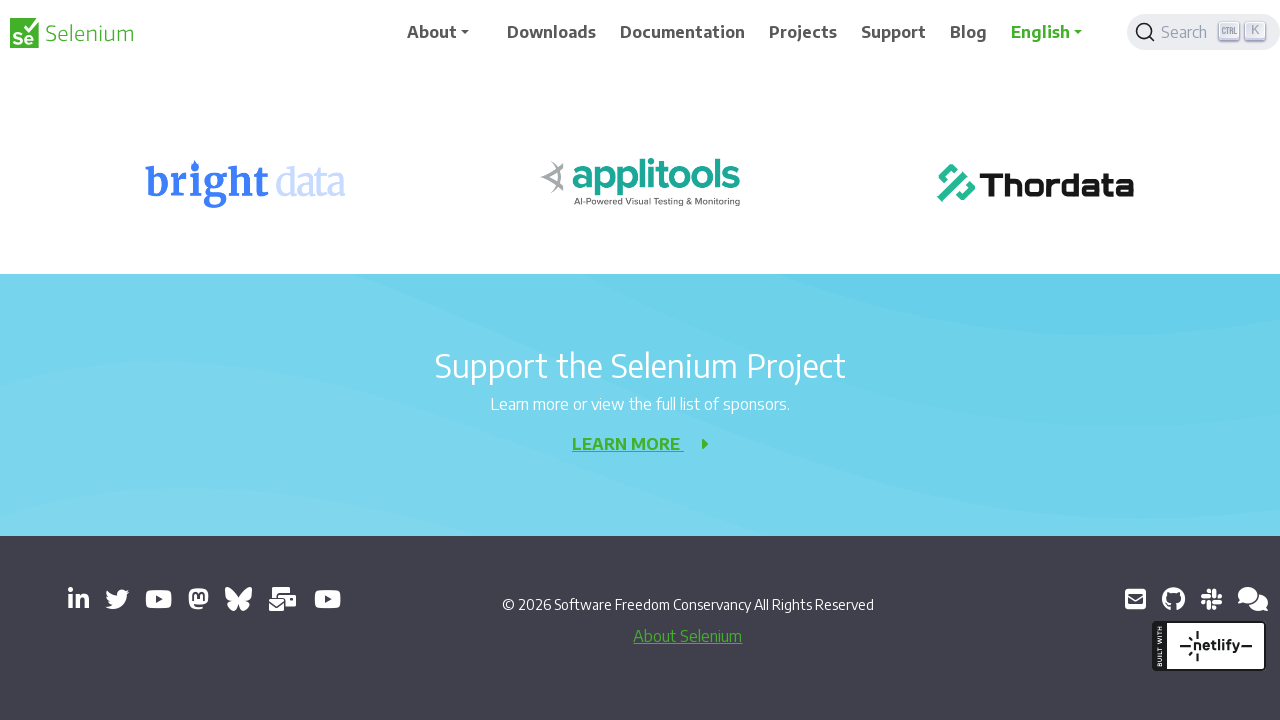

Waited 2 seconds after scrolling down
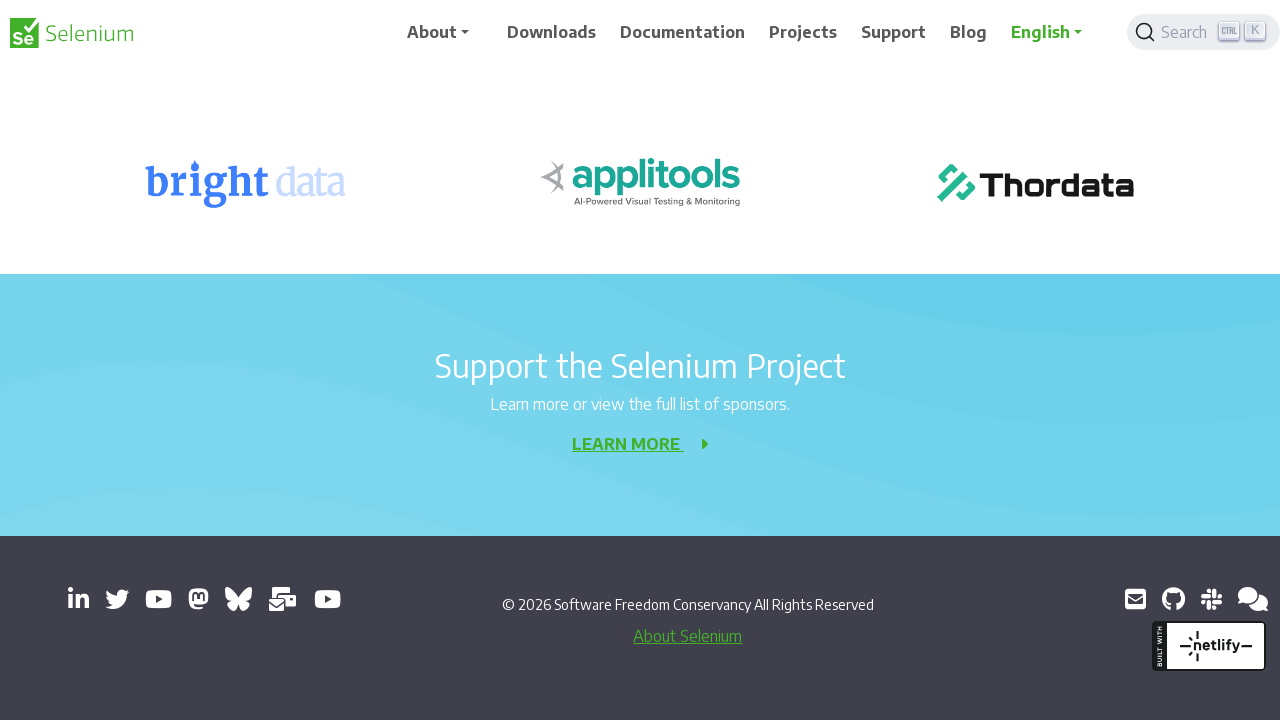

Scrolled down the page by 1000 pixels
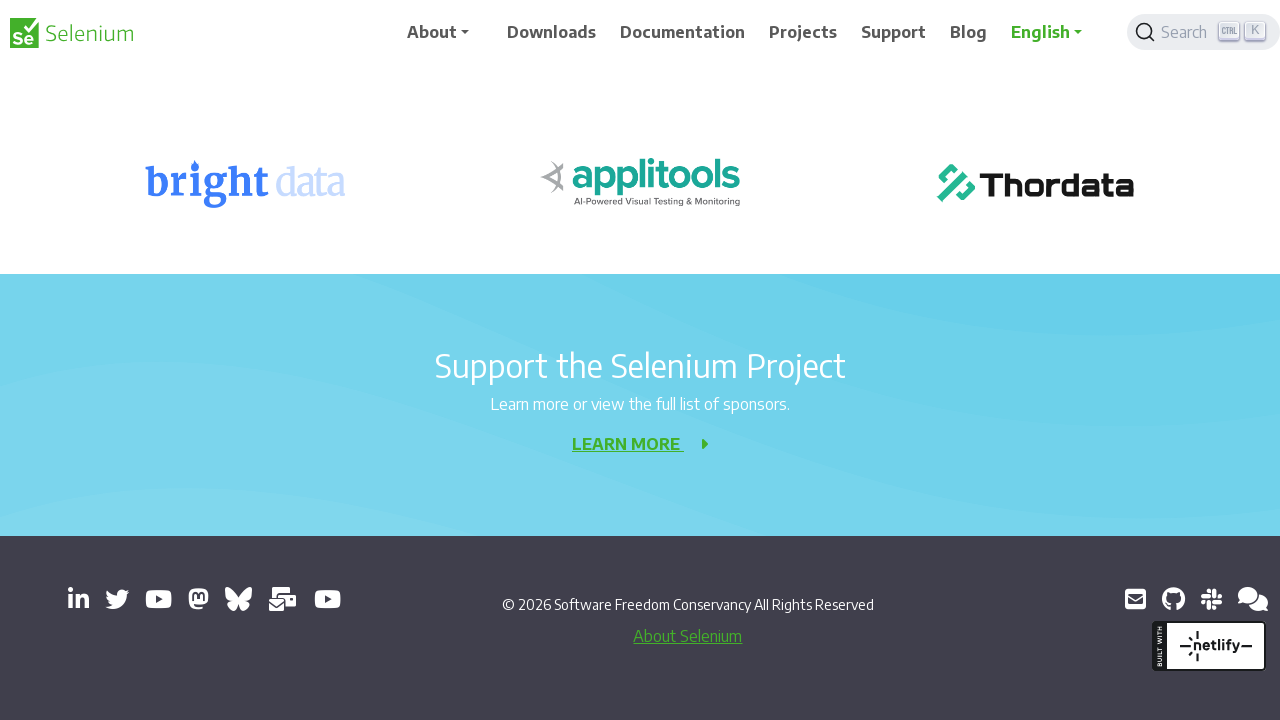

Waited 2 seconds after scrolling down
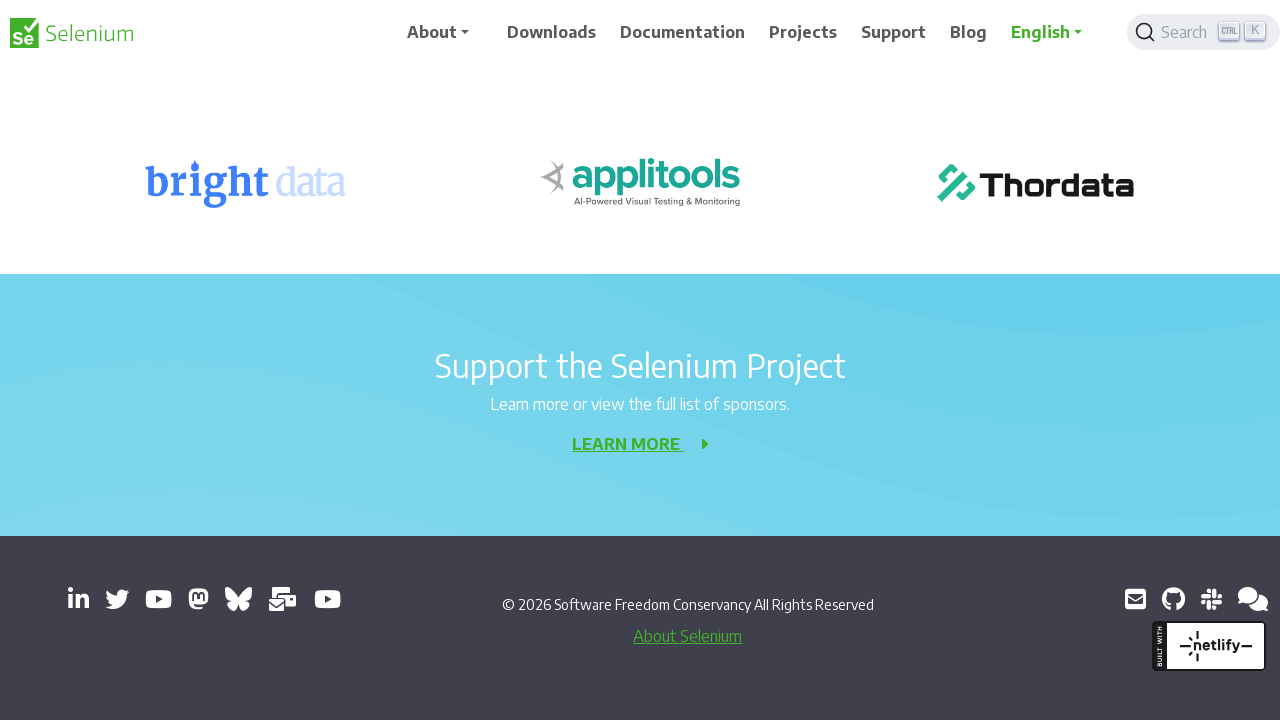

Scrolled down the page by 1000 pixels
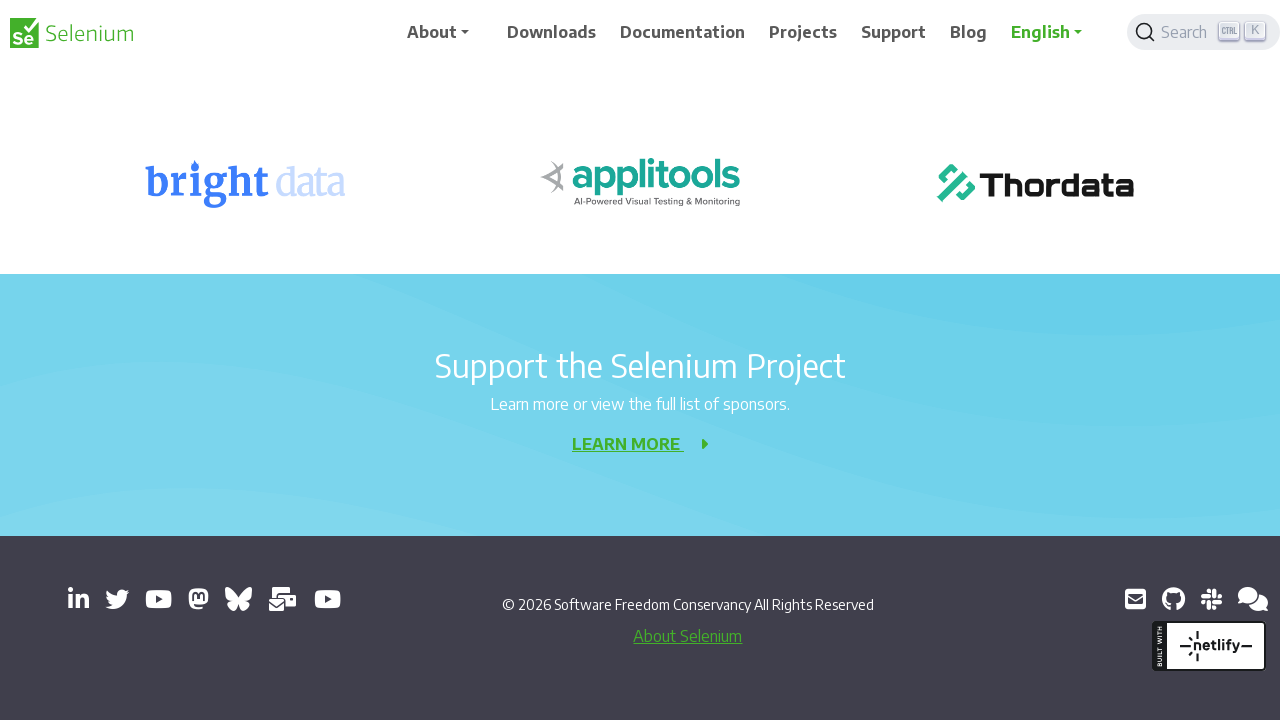

Waited 2 seconds after scrolling down
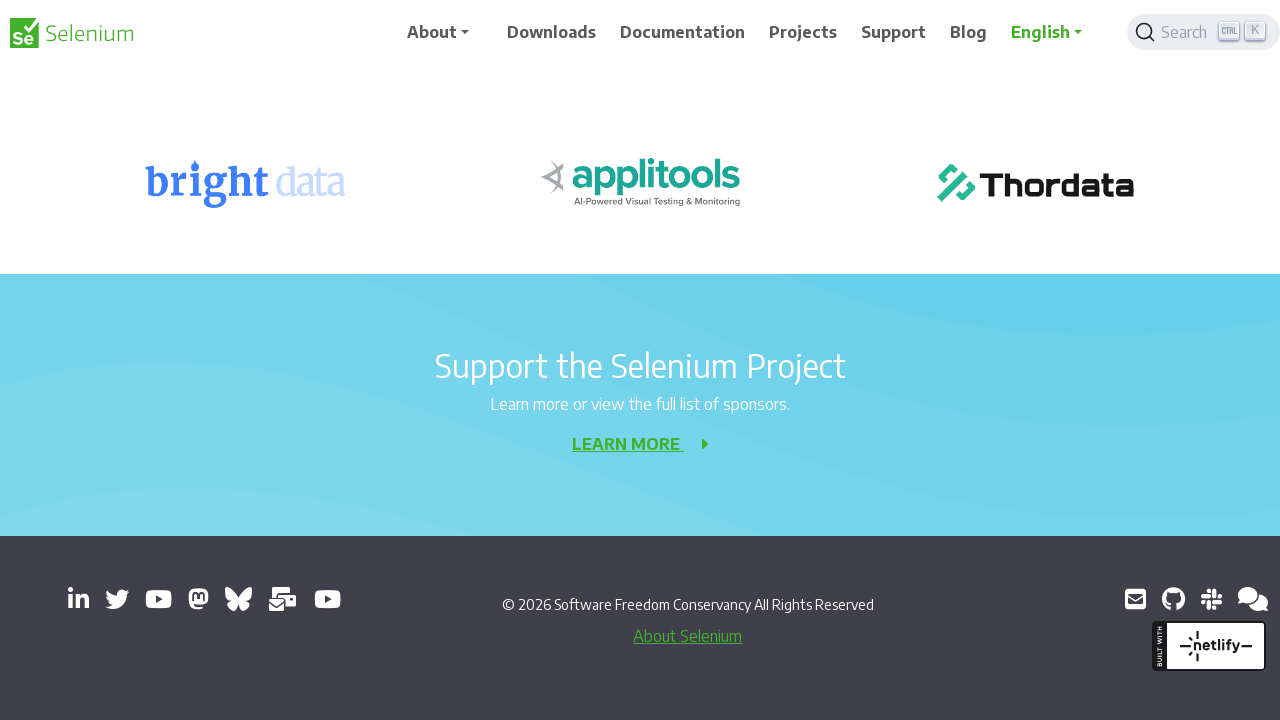

Scrolled down the page by 1000 pixels
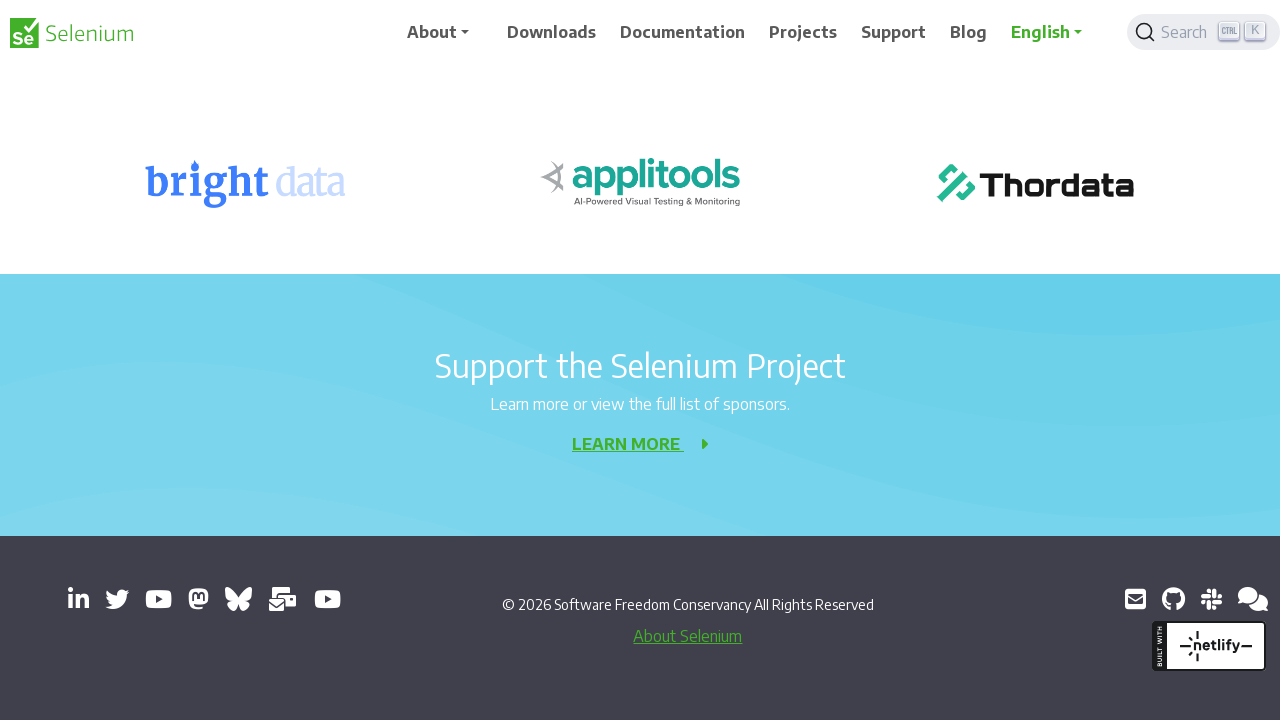

Waited 2 seconds after scrolling down
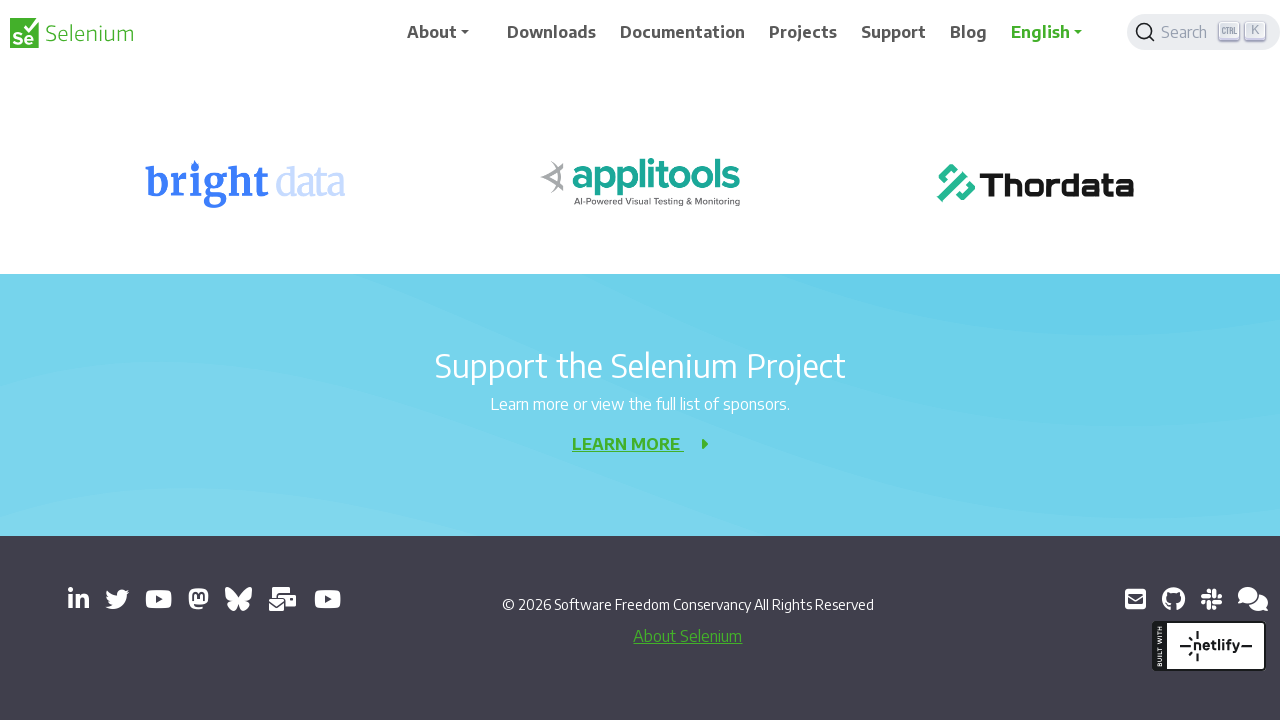

Scrolled down the page by 1000 pixels
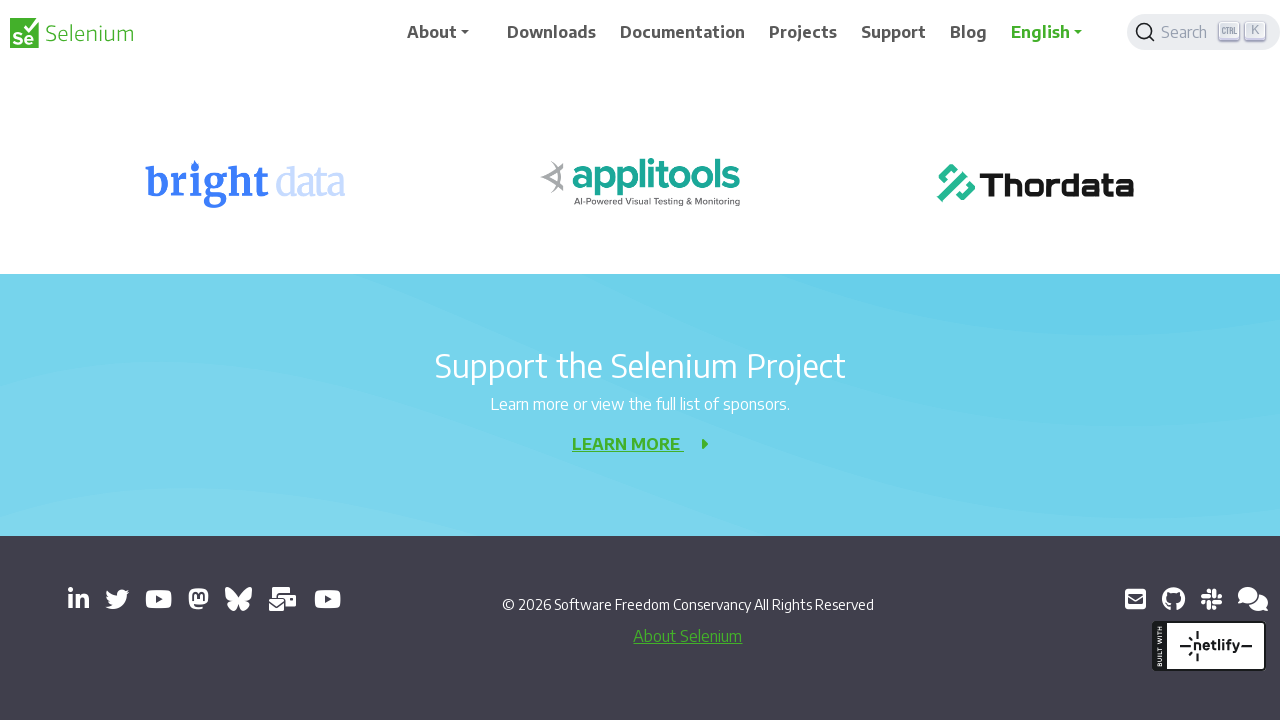

Waited 2 seconds after scrolling down
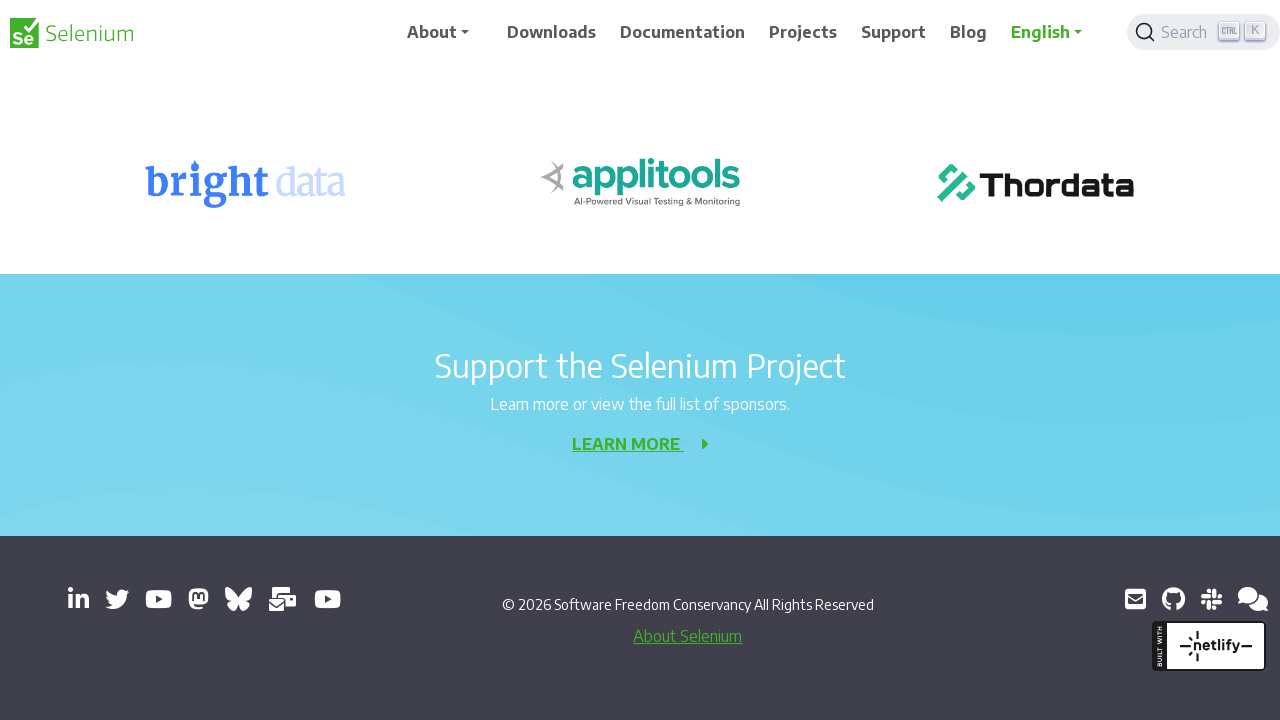

Scrolled down the page by 1000 pixels
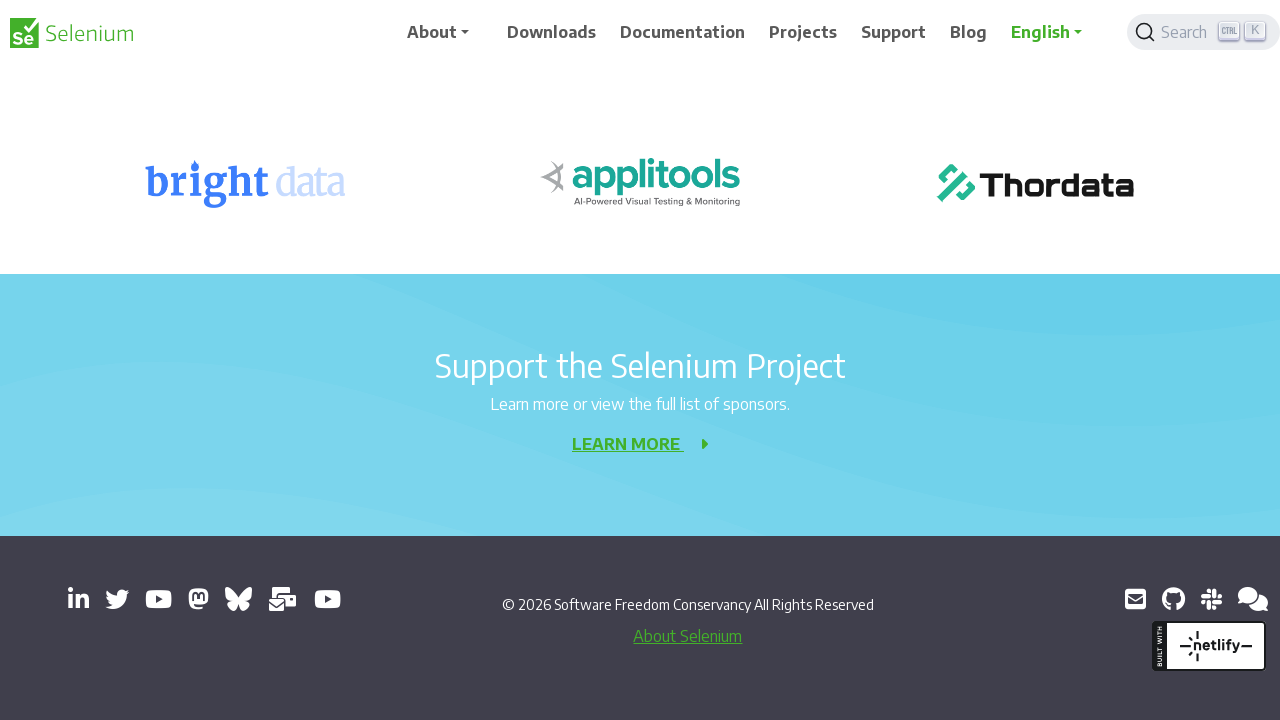

Waited 2 seconds after scrolling down
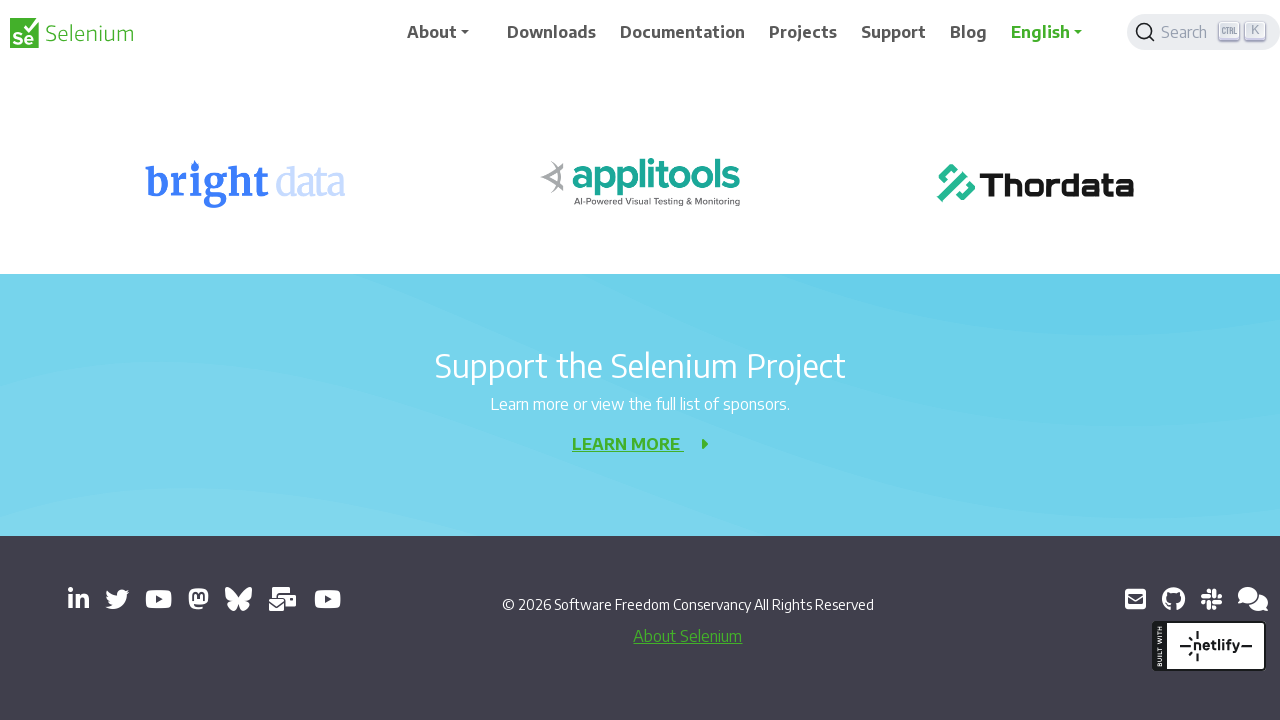

Scrolled down the page by 1000 pixels
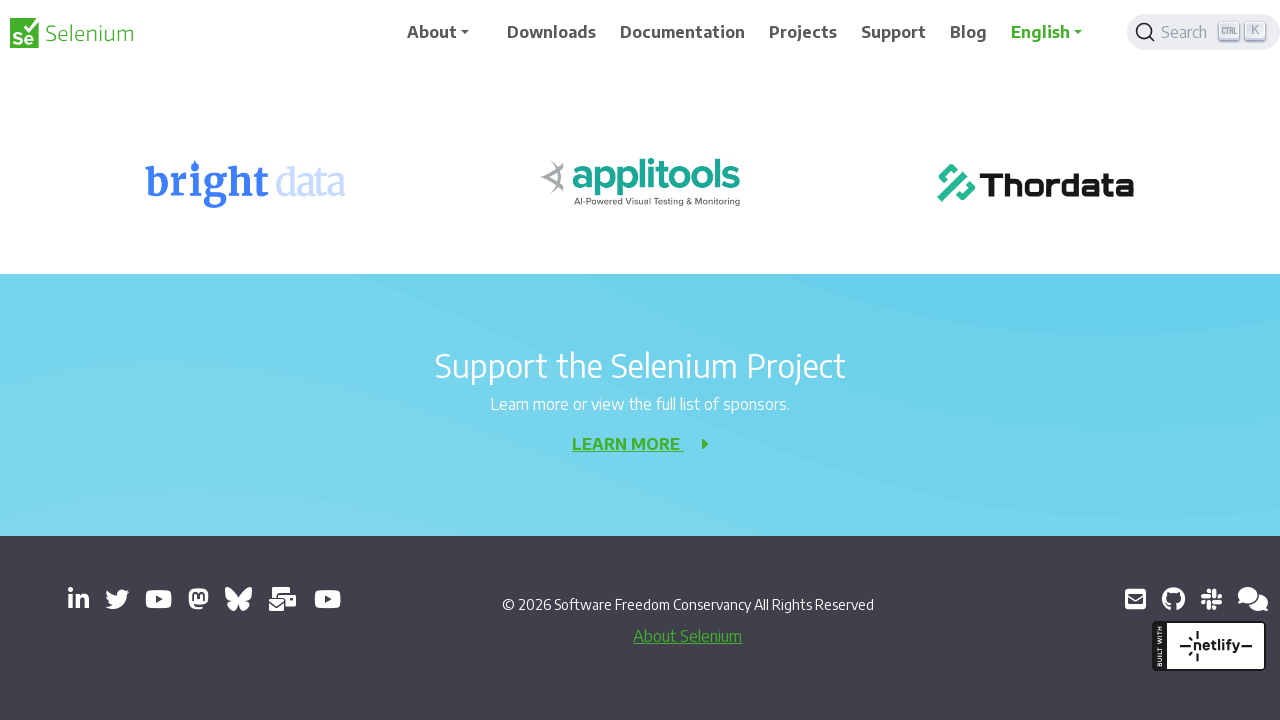

Waited 2 seconds after scrolling down
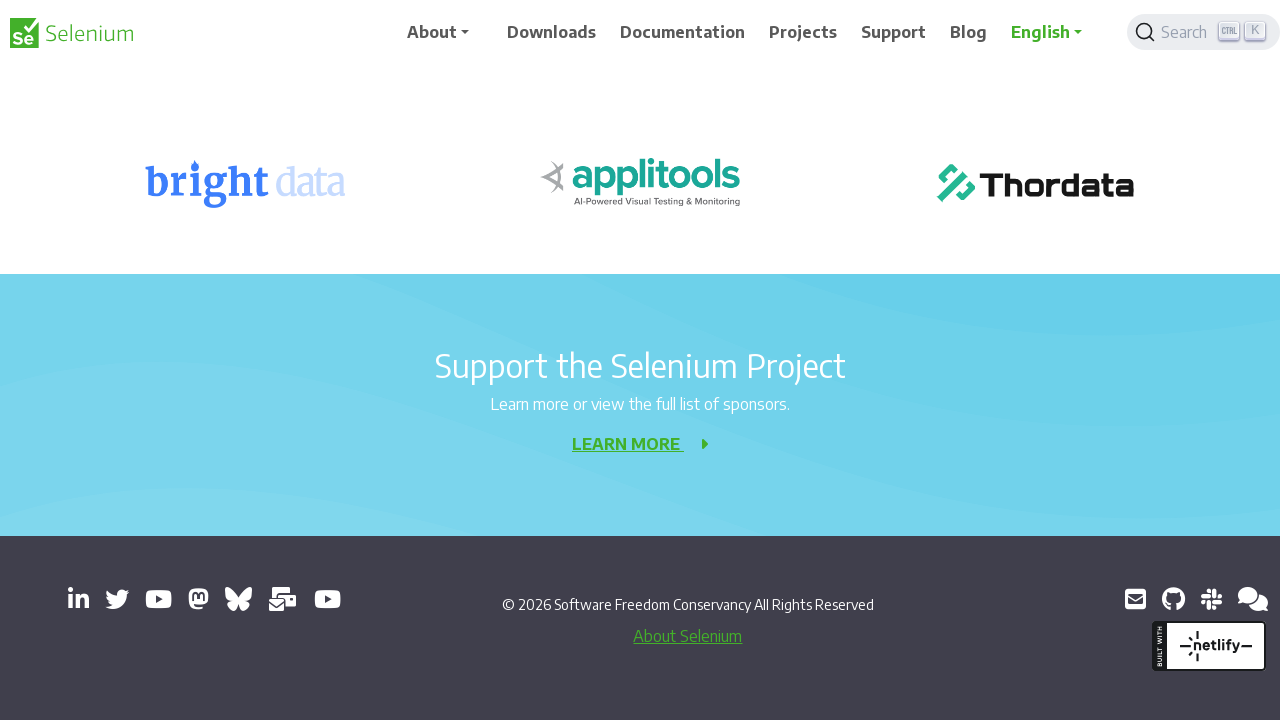

Scrolled up the page by 1000 pixels
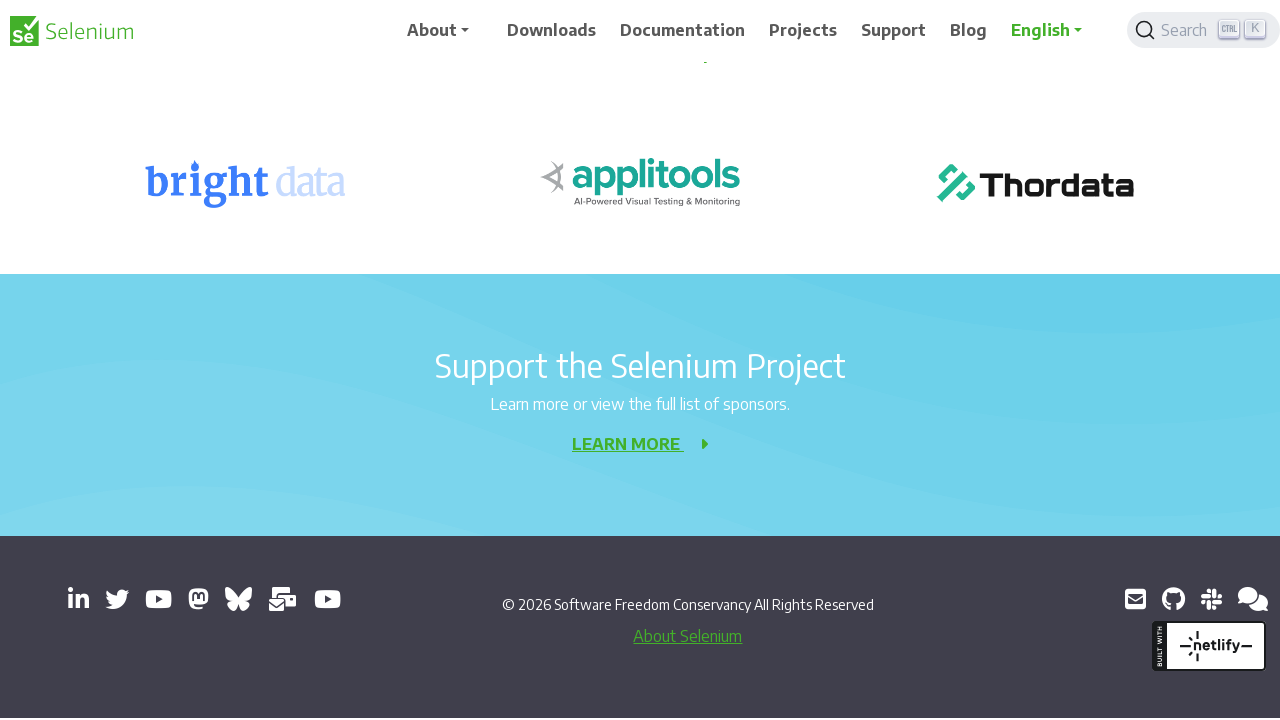

Waited 2 seconds after scrolling up
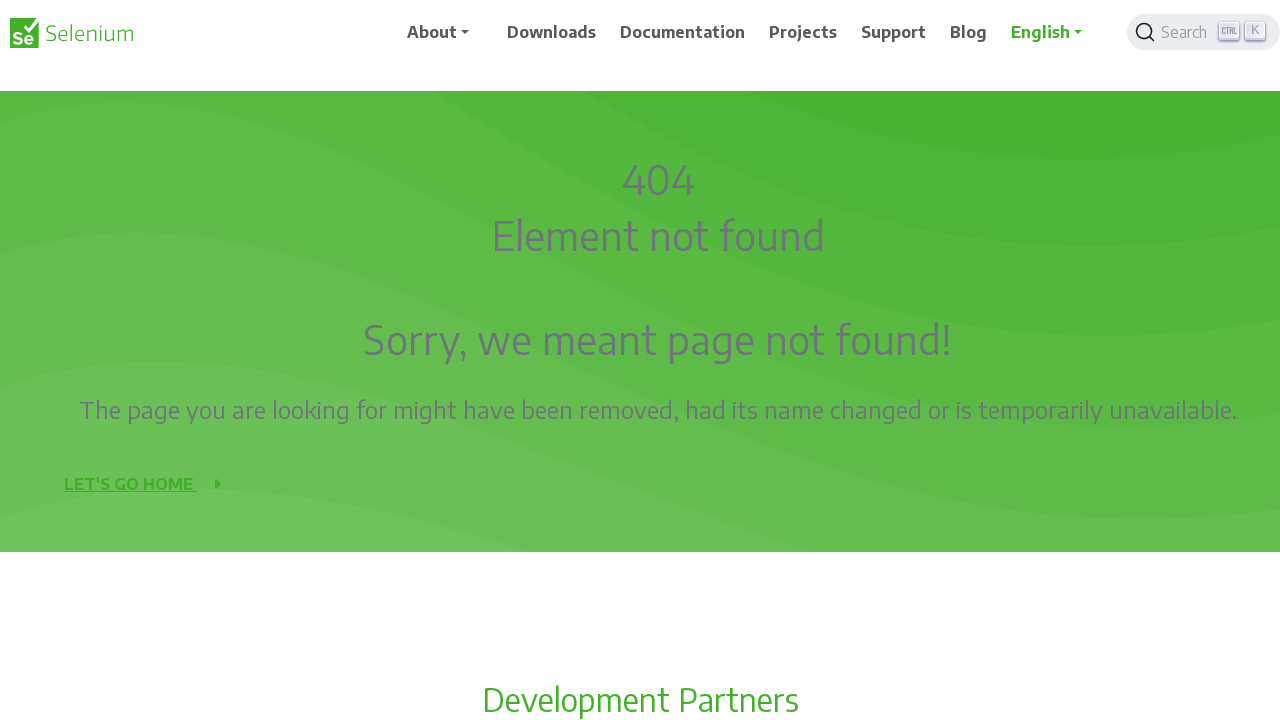

Scrolled up the page by 1000 pixels
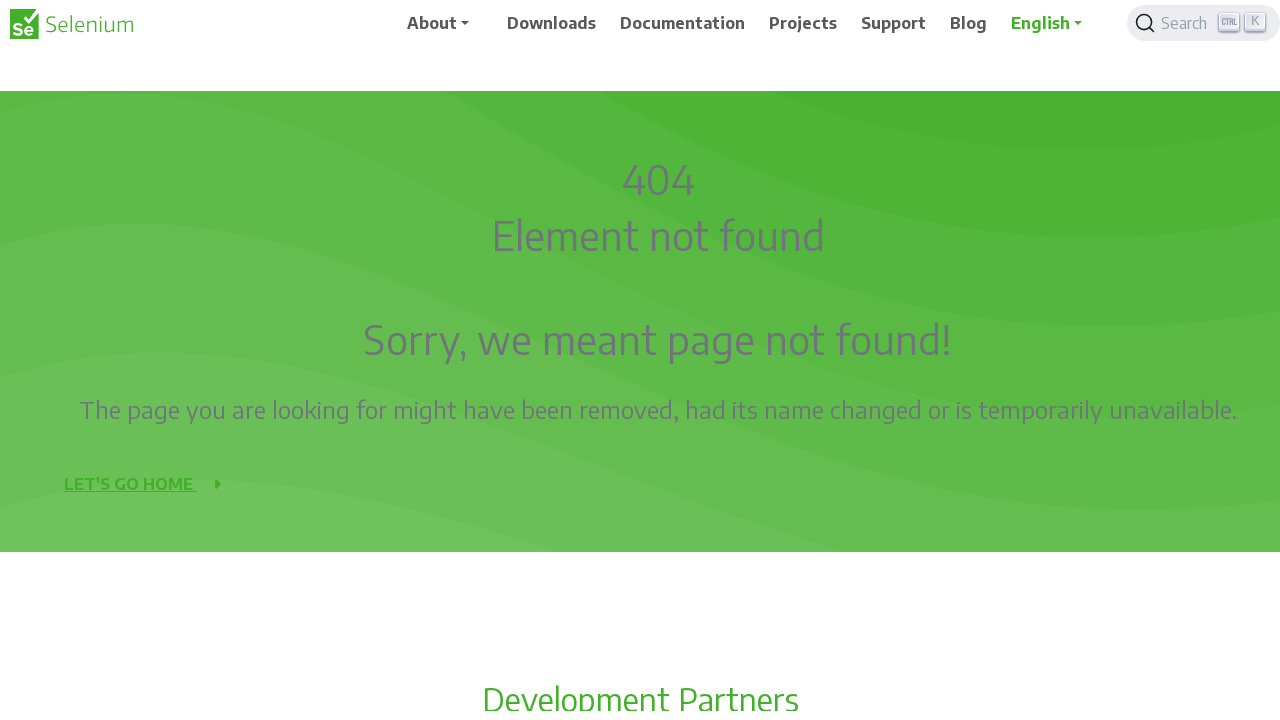

Waited 2 seconds after scrolling up
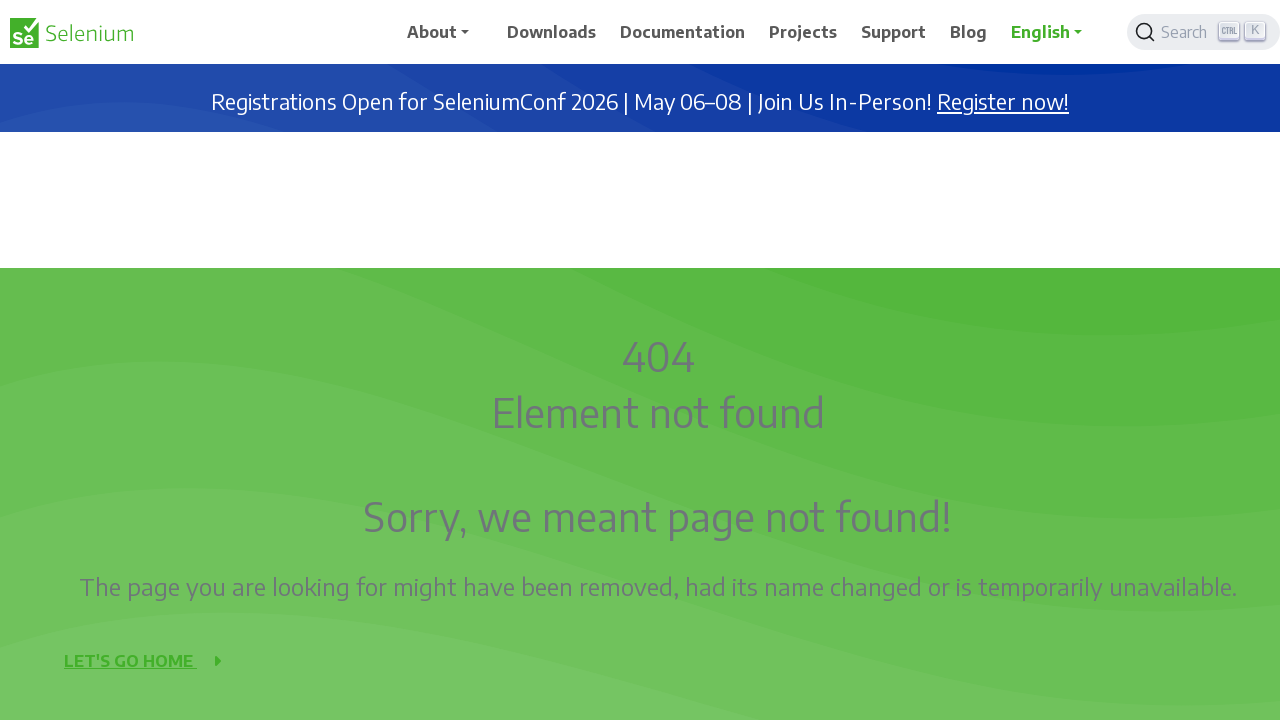

Scrolled up the page by 1000 pixels
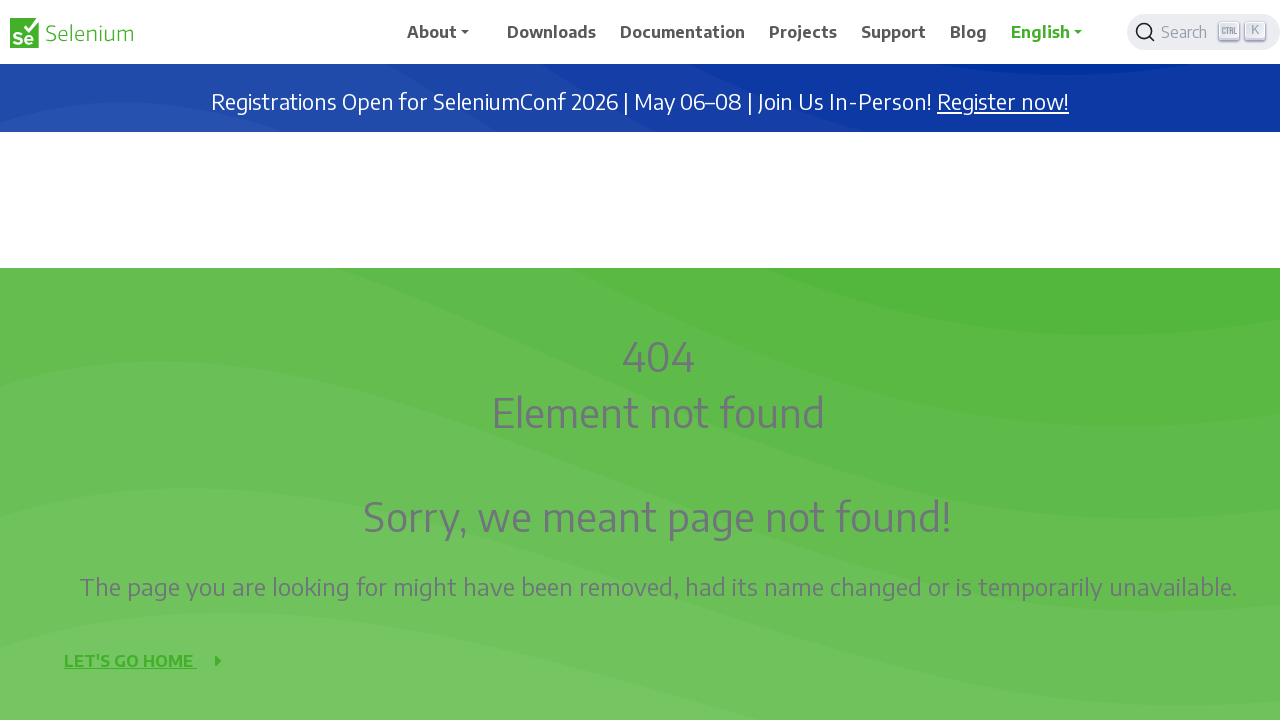

Waited 2 seconds after scrolling up
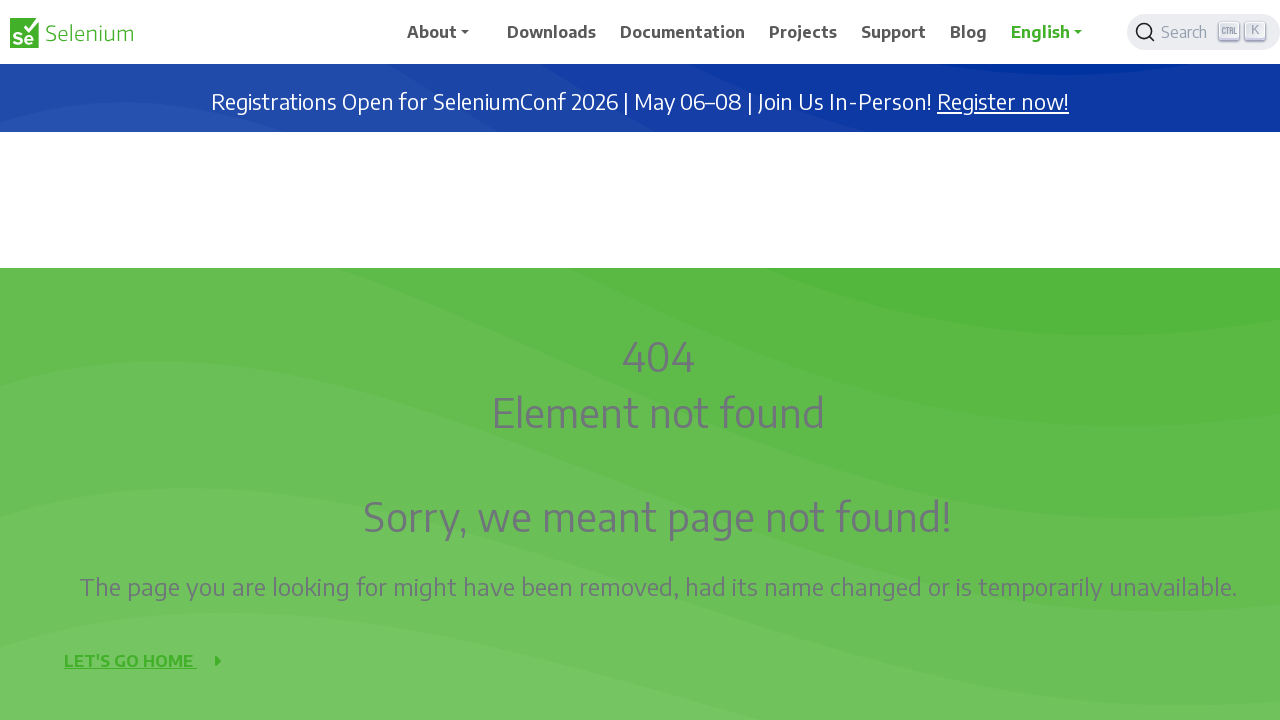

Scrolled up the page by 1000 pixels
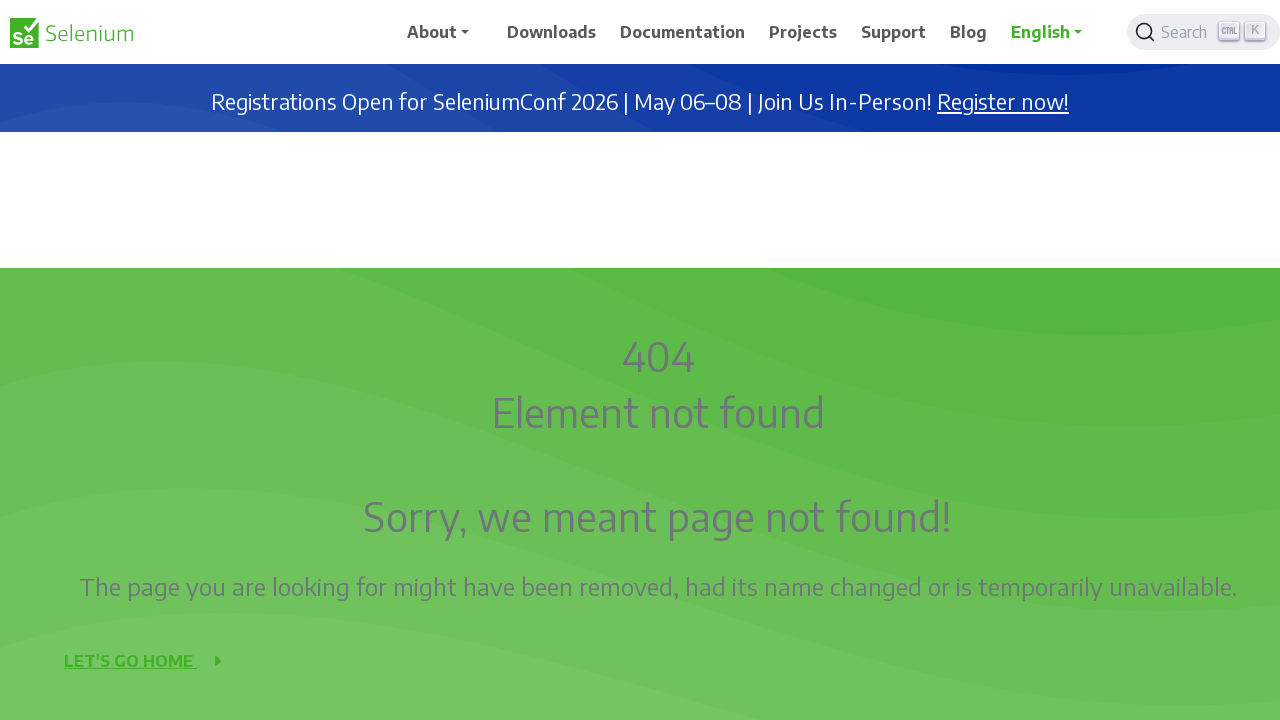

Waited 2 seconds after scrolling up
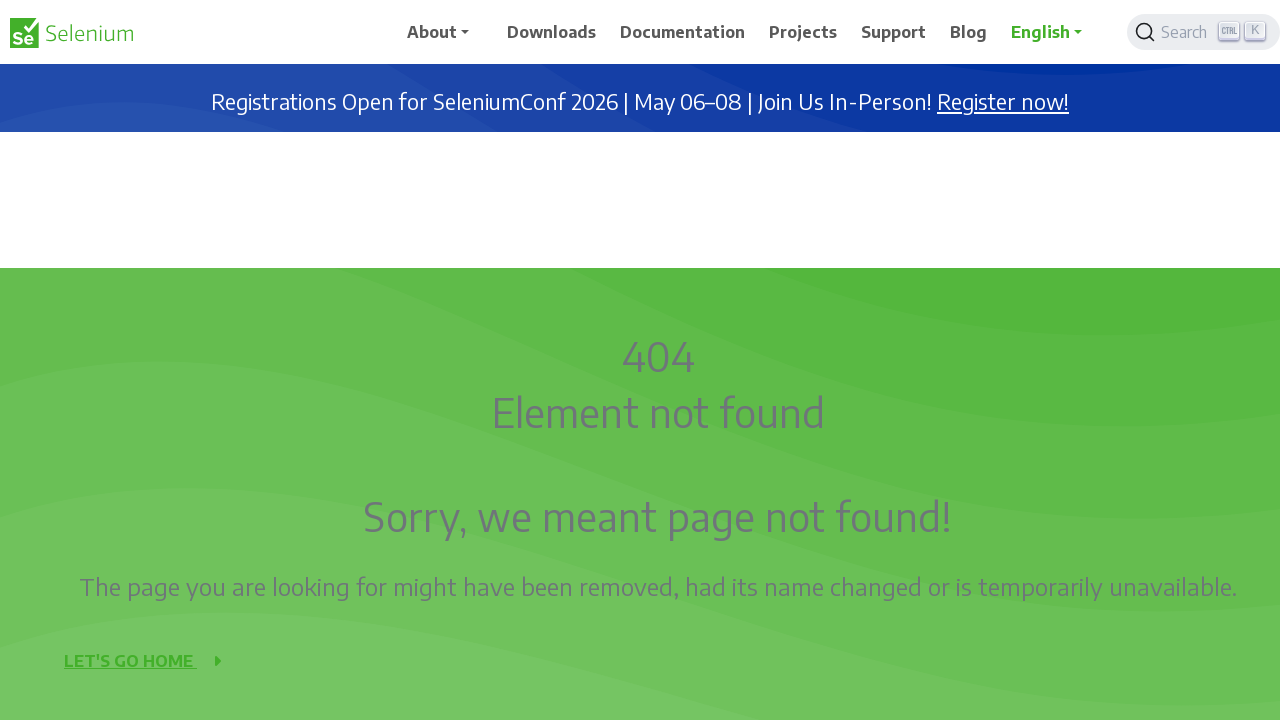

Scrolled up the page by 1000 pixels
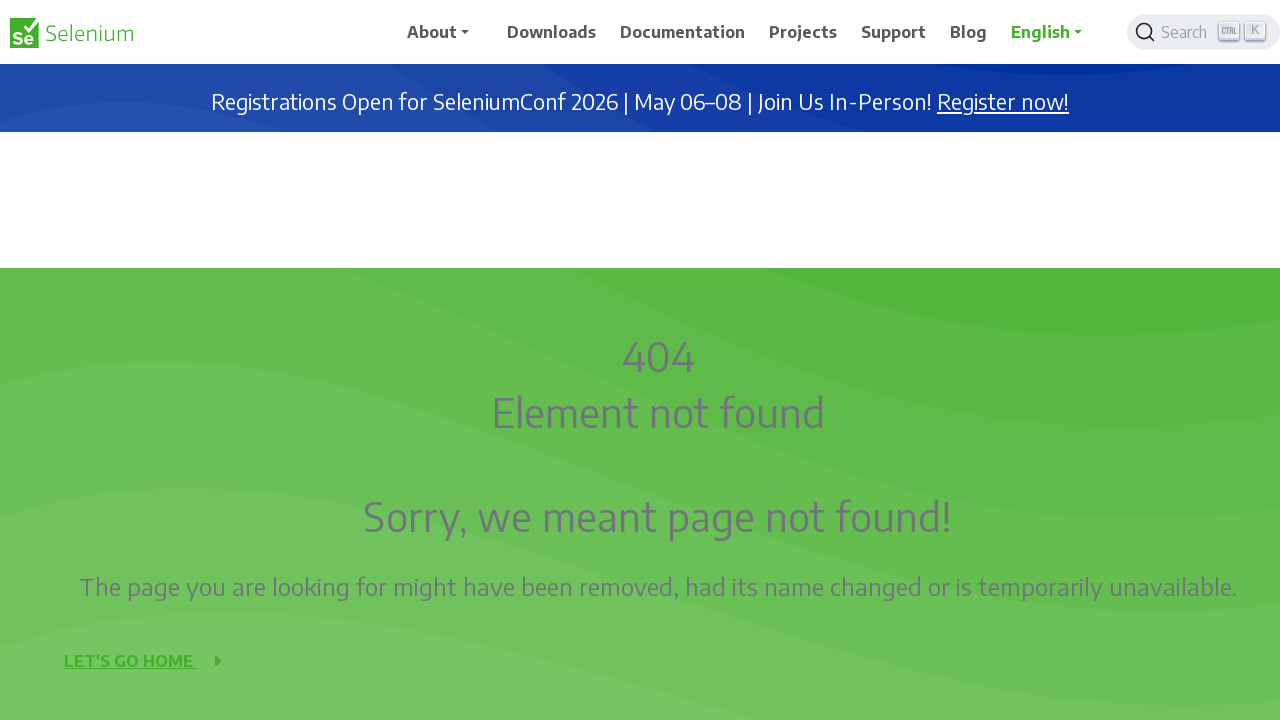

Waited 2 seconds after scrolling up
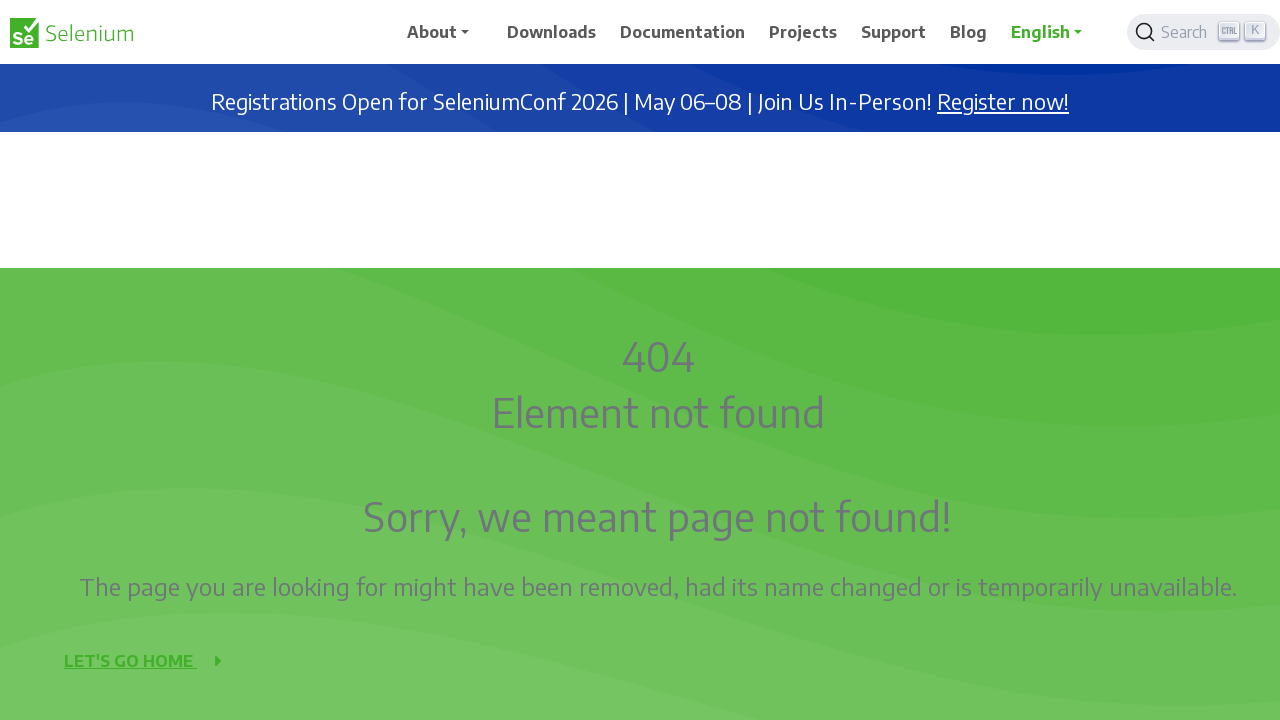

Scrolled up the page by 1000 pixels
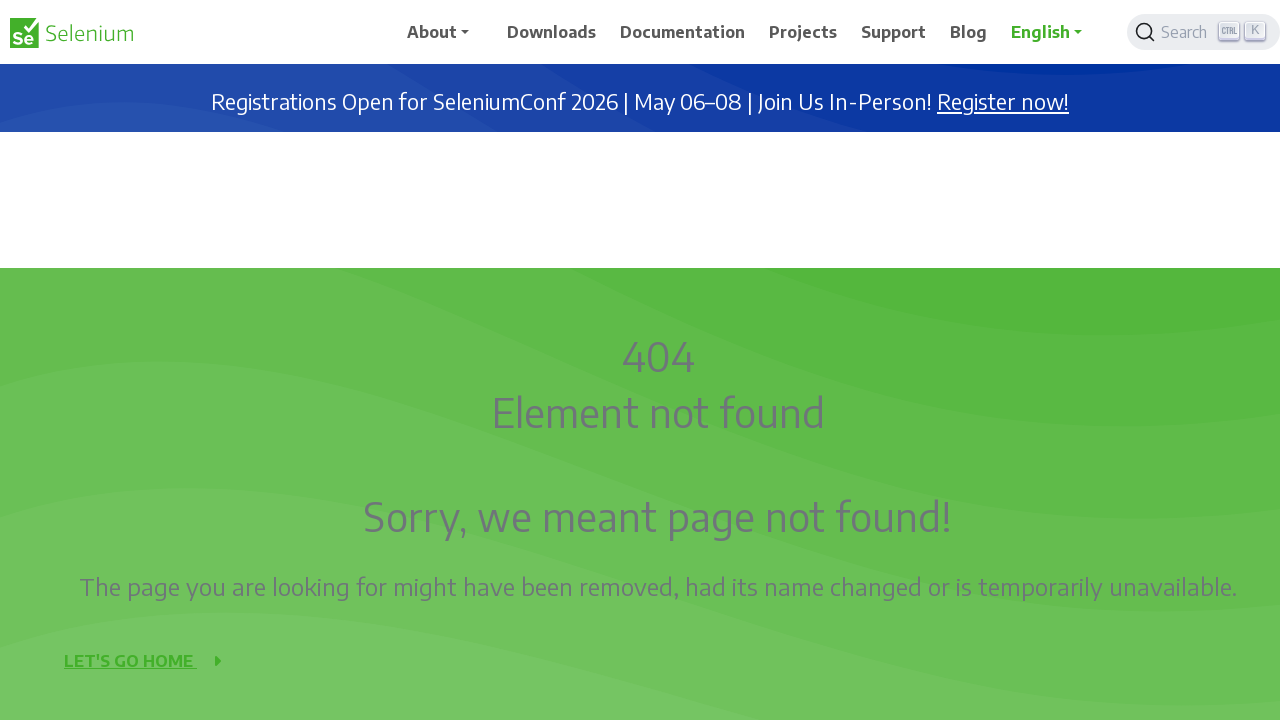

Waited 2 seconds after scrolling up
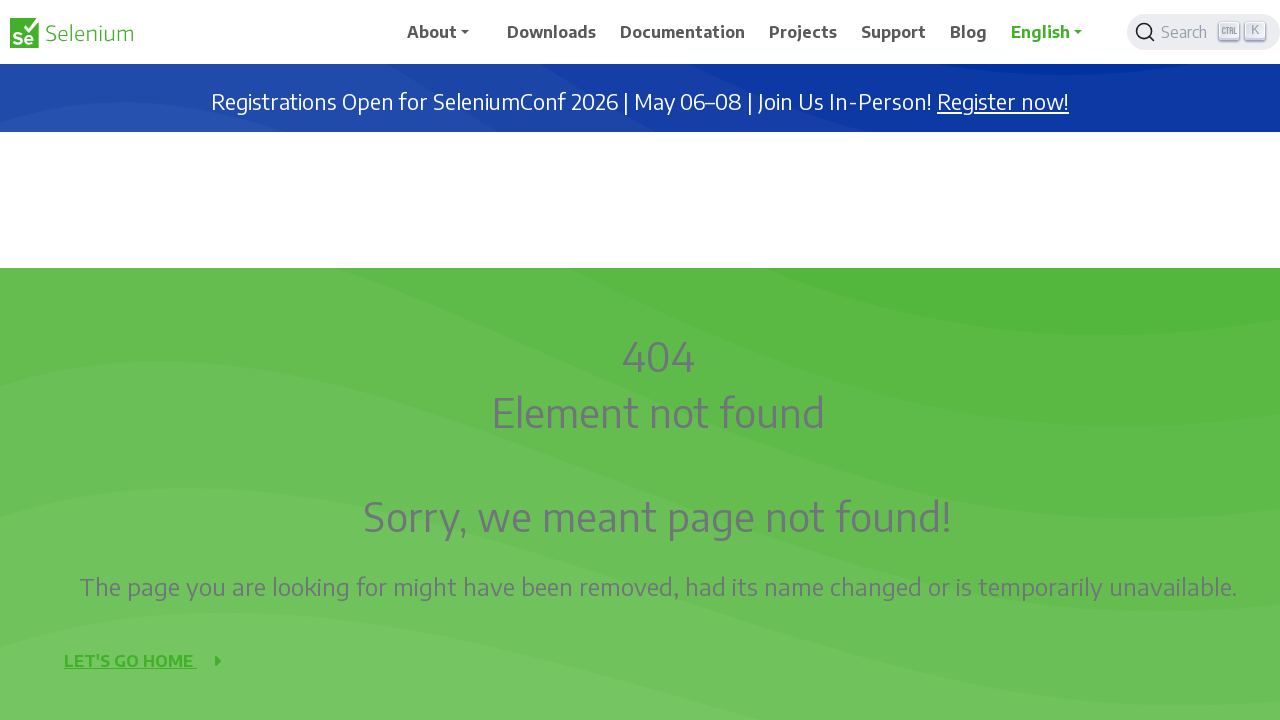

Scrolled up the page by 1000 pixels
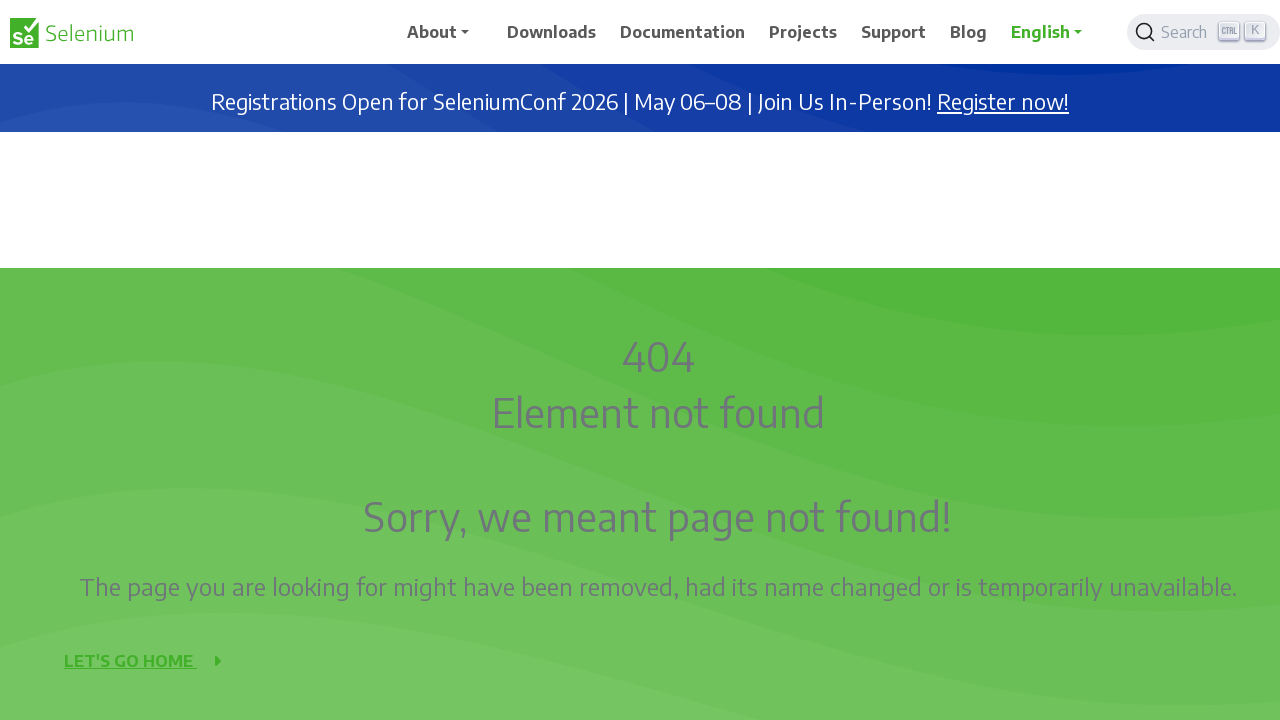

Waited 2 seconds after scrolling up
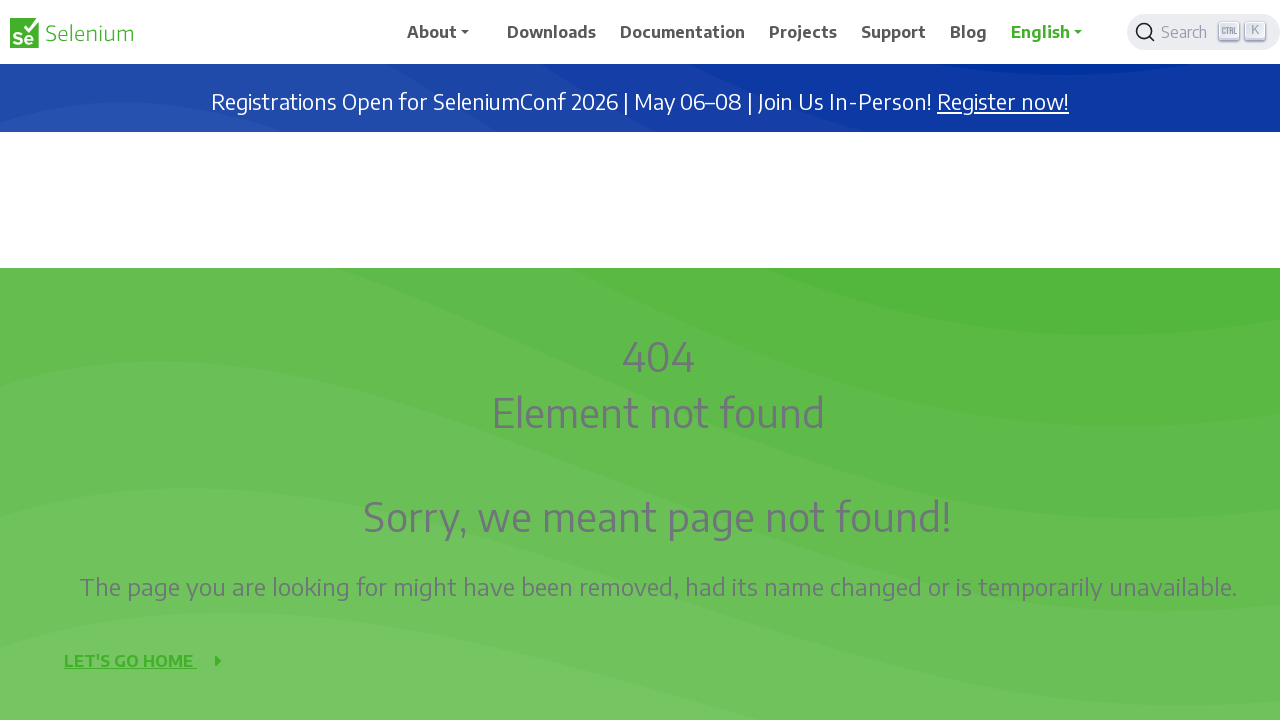

Scrolled up the page by 1000 pixels
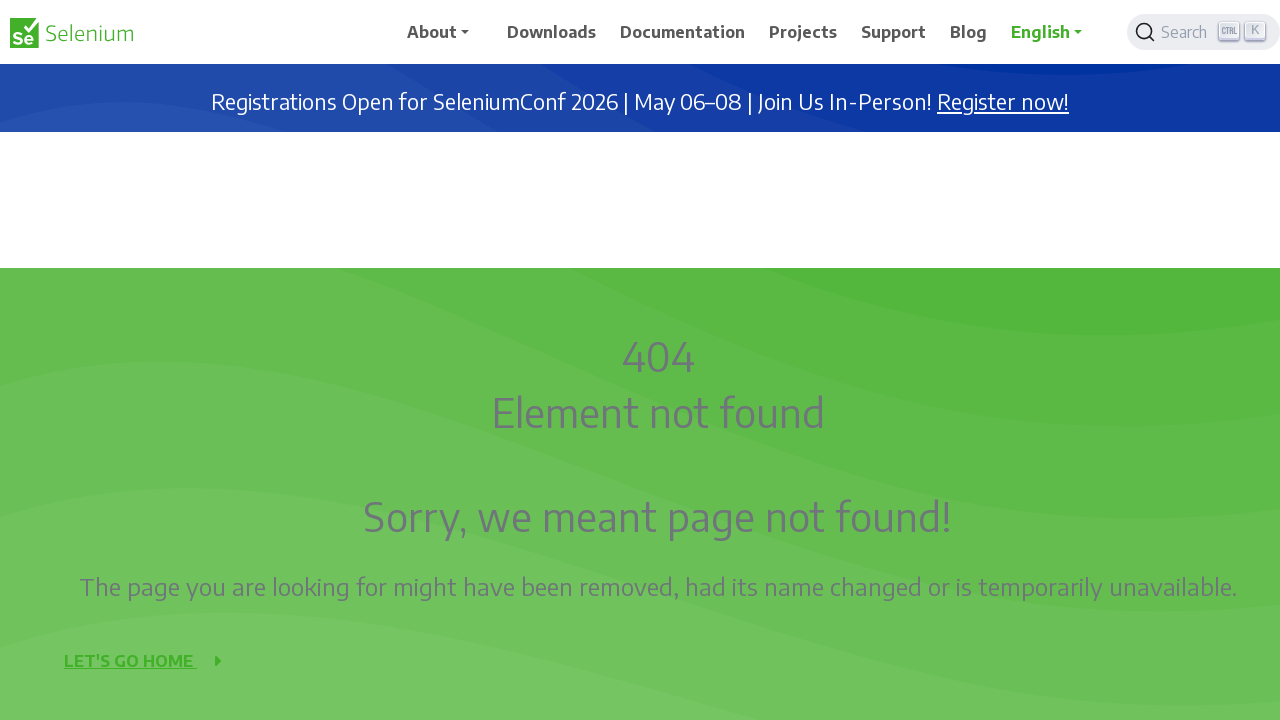

Waited 2 seconds after scrolling up
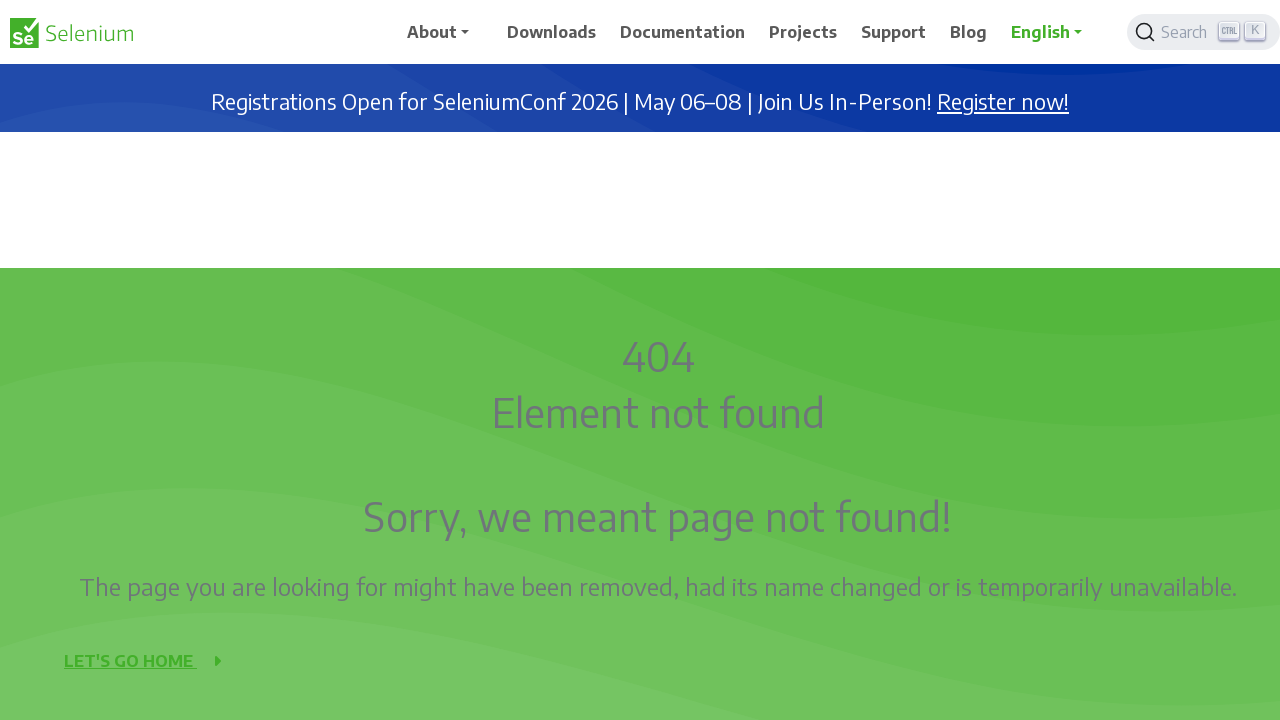

Scrolled up the page by 1000 pixels
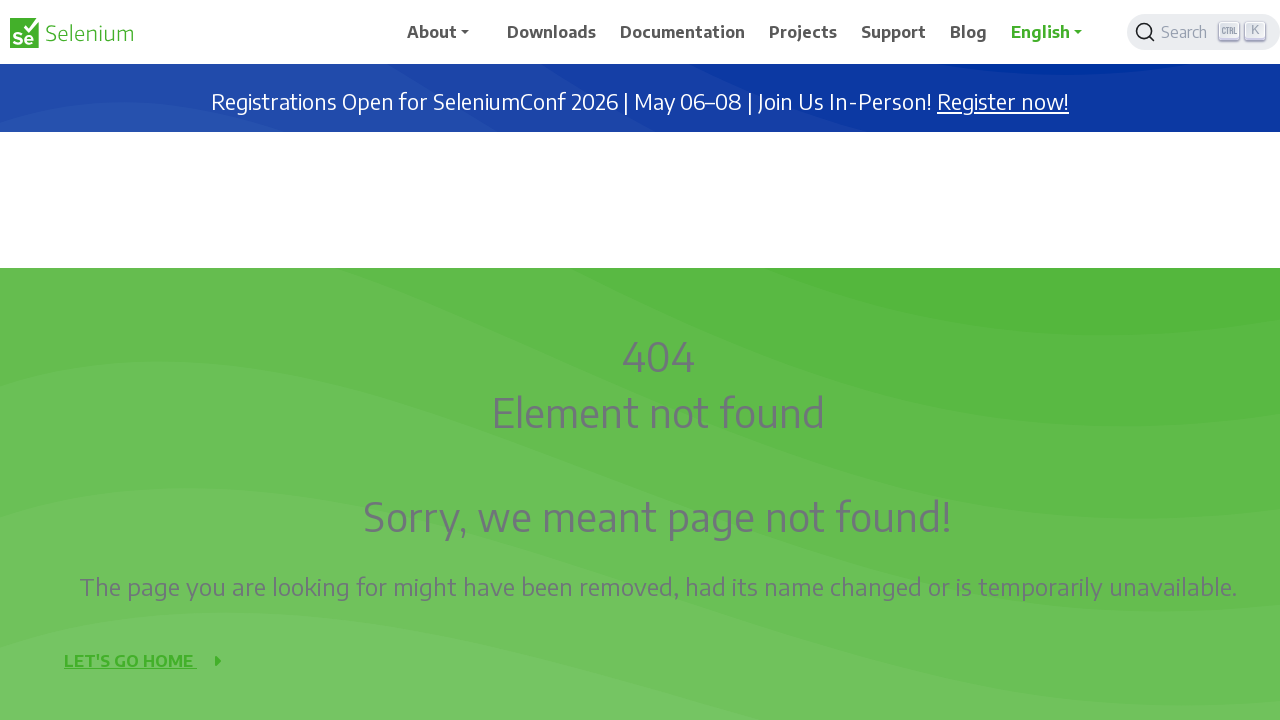

Waited 2 seconds after scrolling up
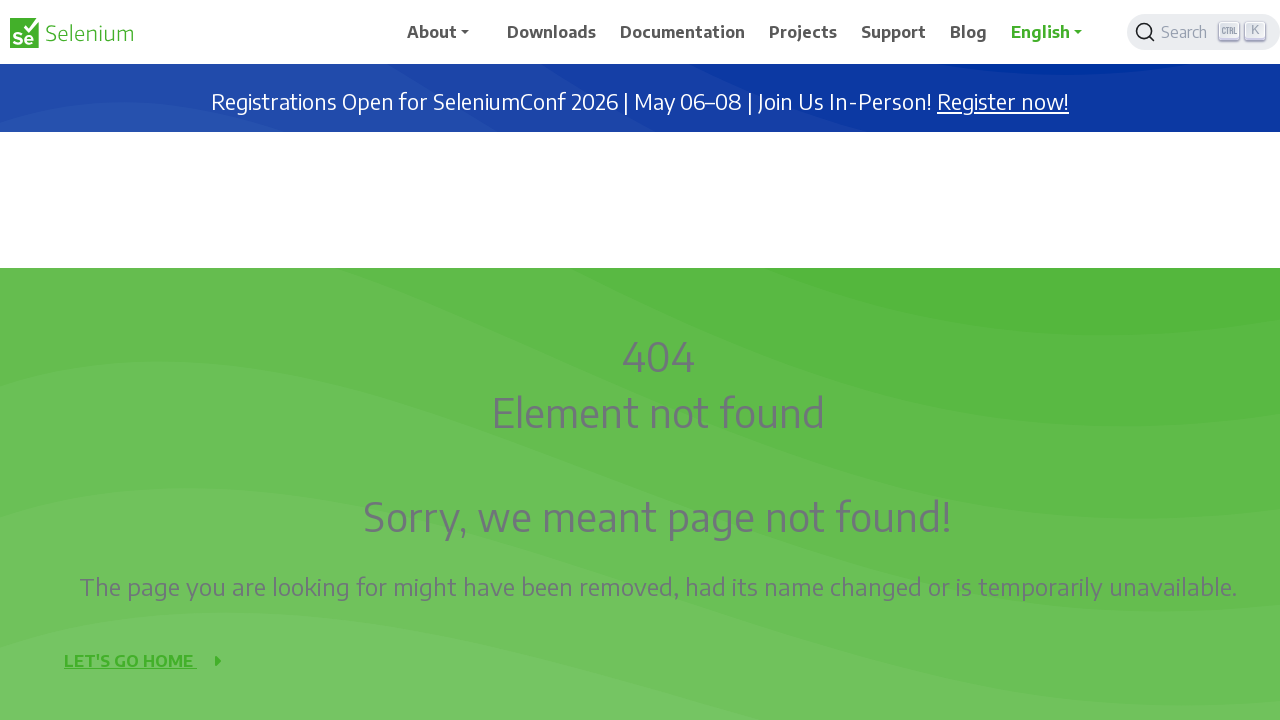

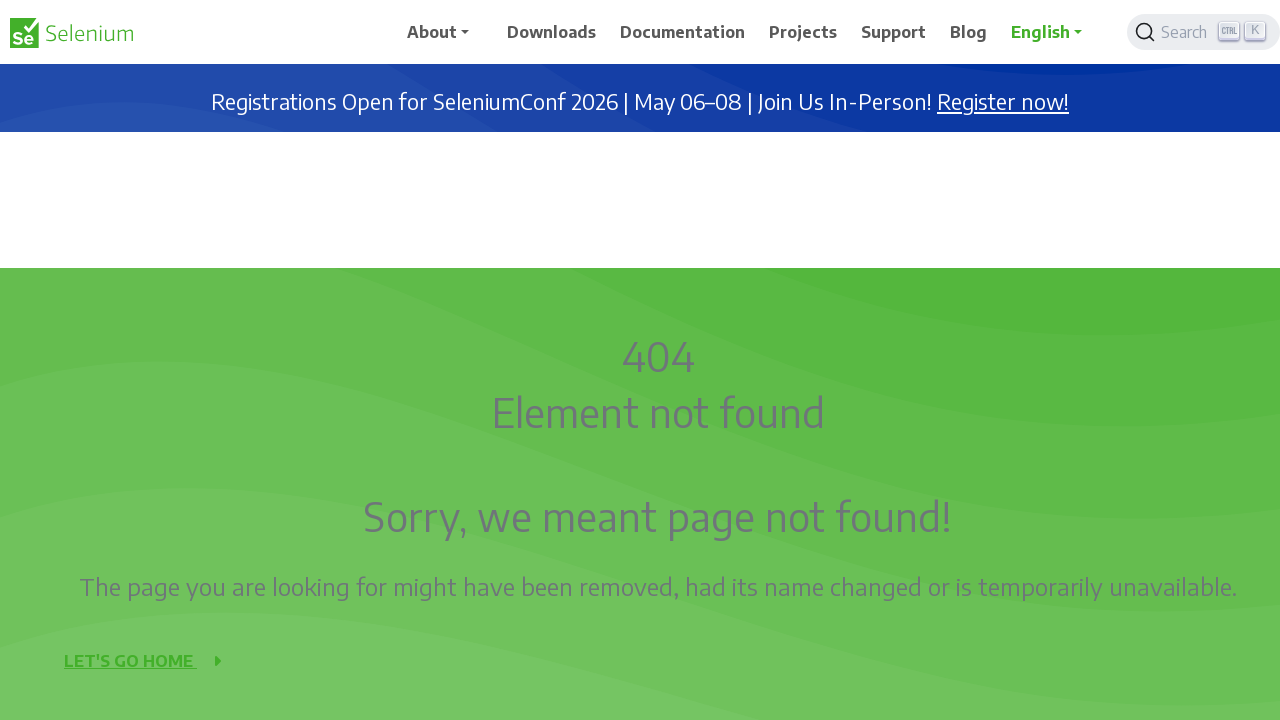